Simple test that navigates to rameshsoft.com website and maximizes the browser window

Starting URL: https://www.rameshsoft.com

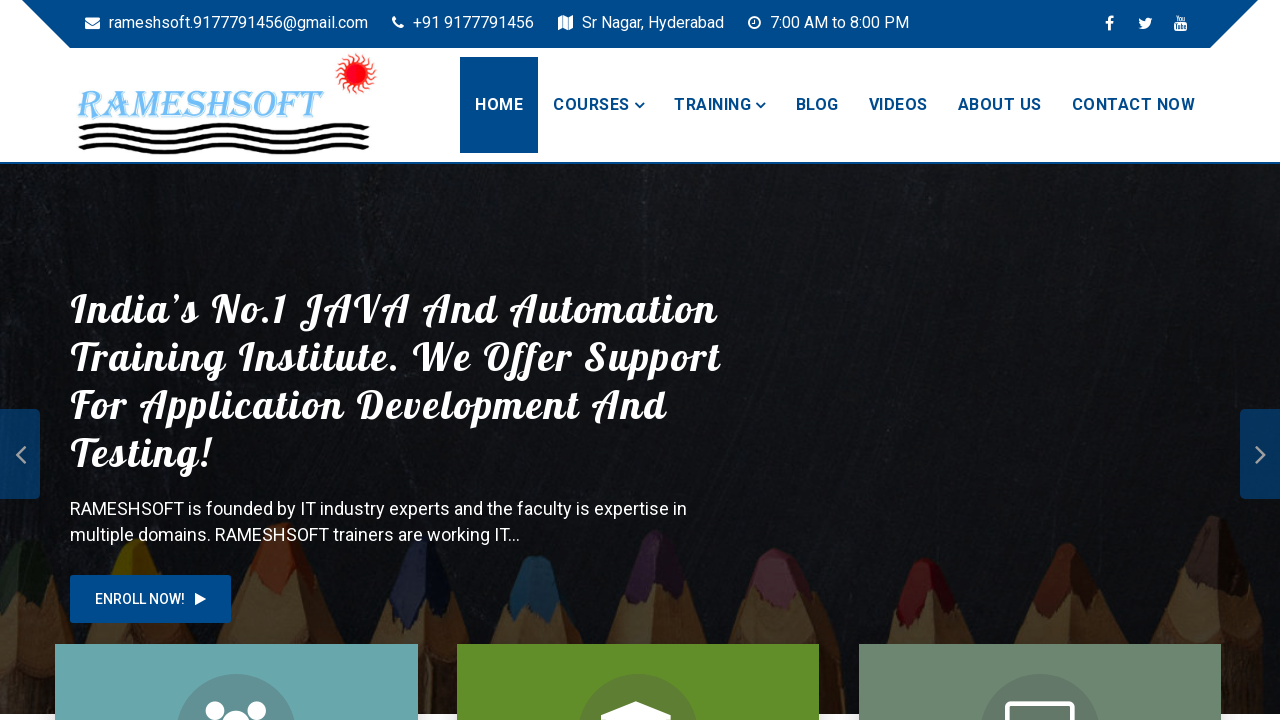

Waited for page to reach domcontentloaded state
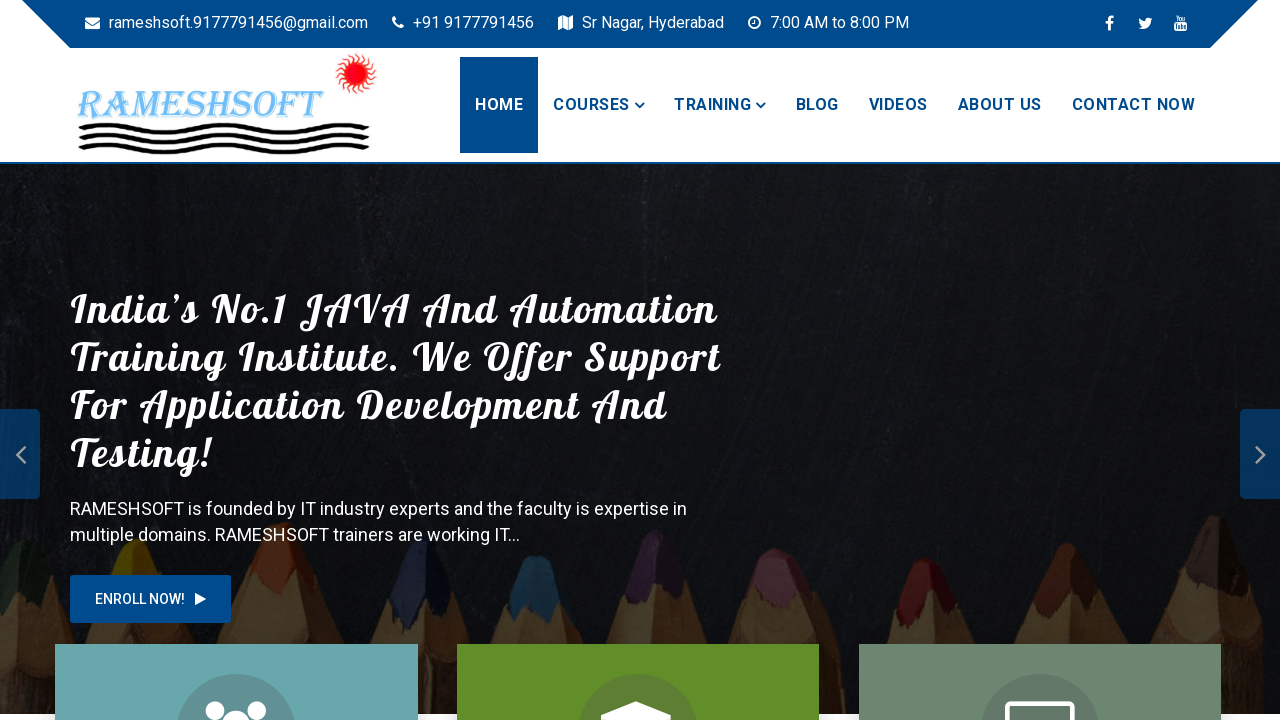

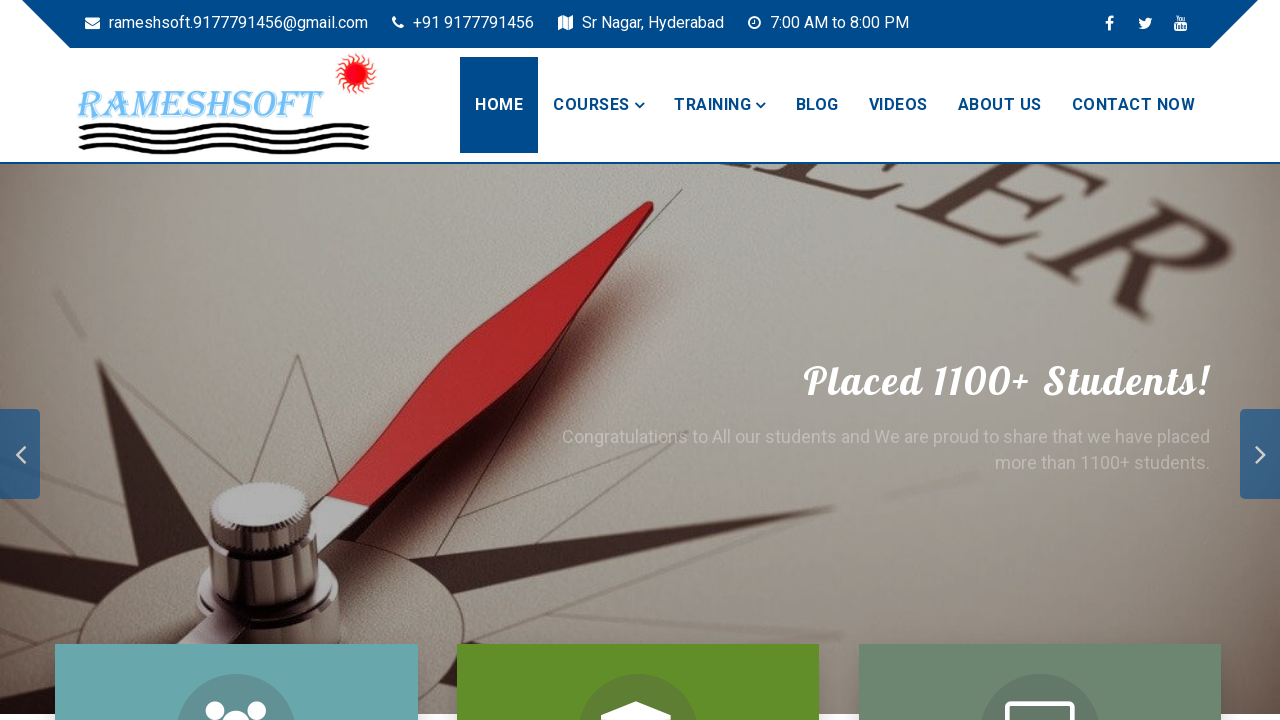